Navigates to Finviz home page with a large viewport and verifies the main container loads.

Starting URL: https://finviz.com/

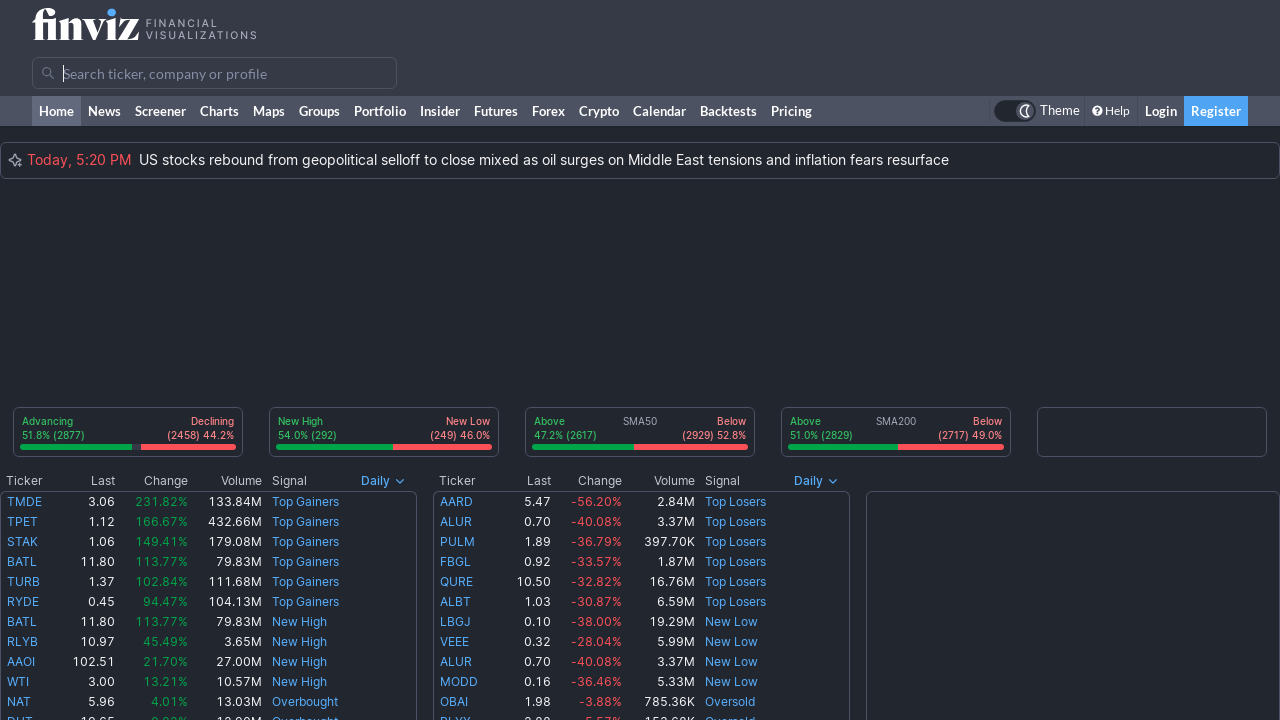

Set viewport size to 1920x1920 for full page view
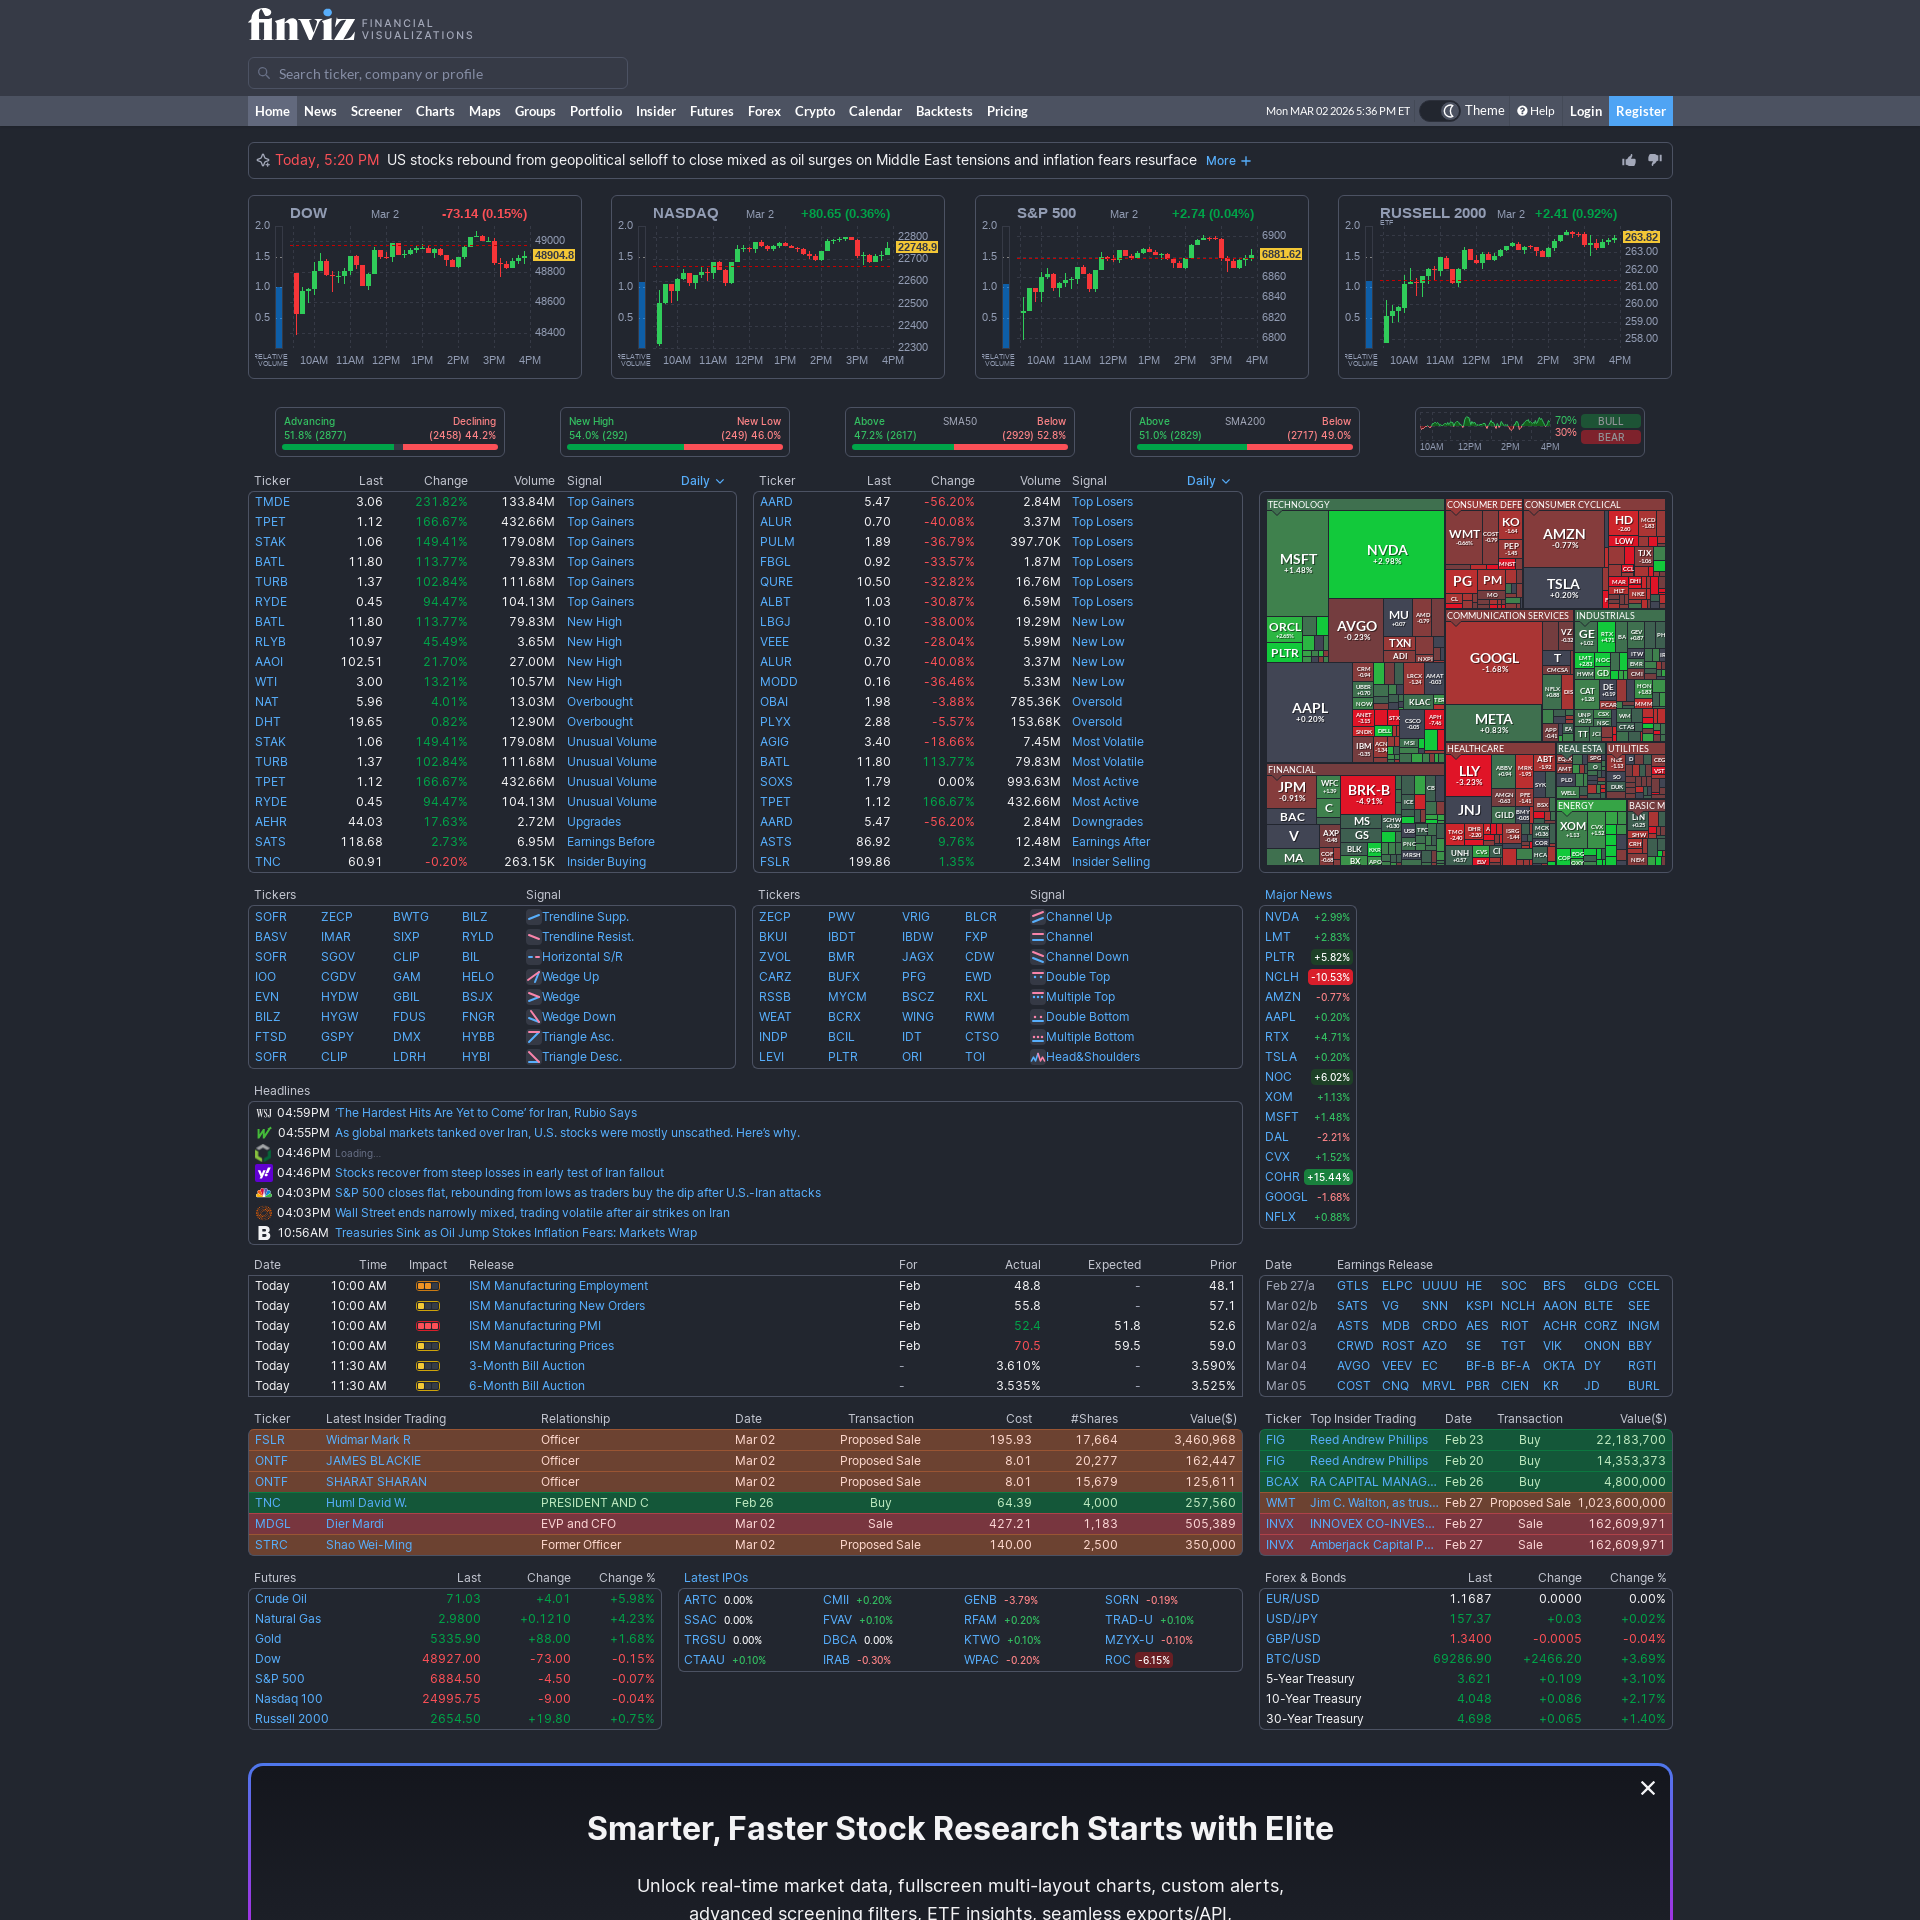

Waited 2000ms for page content to load
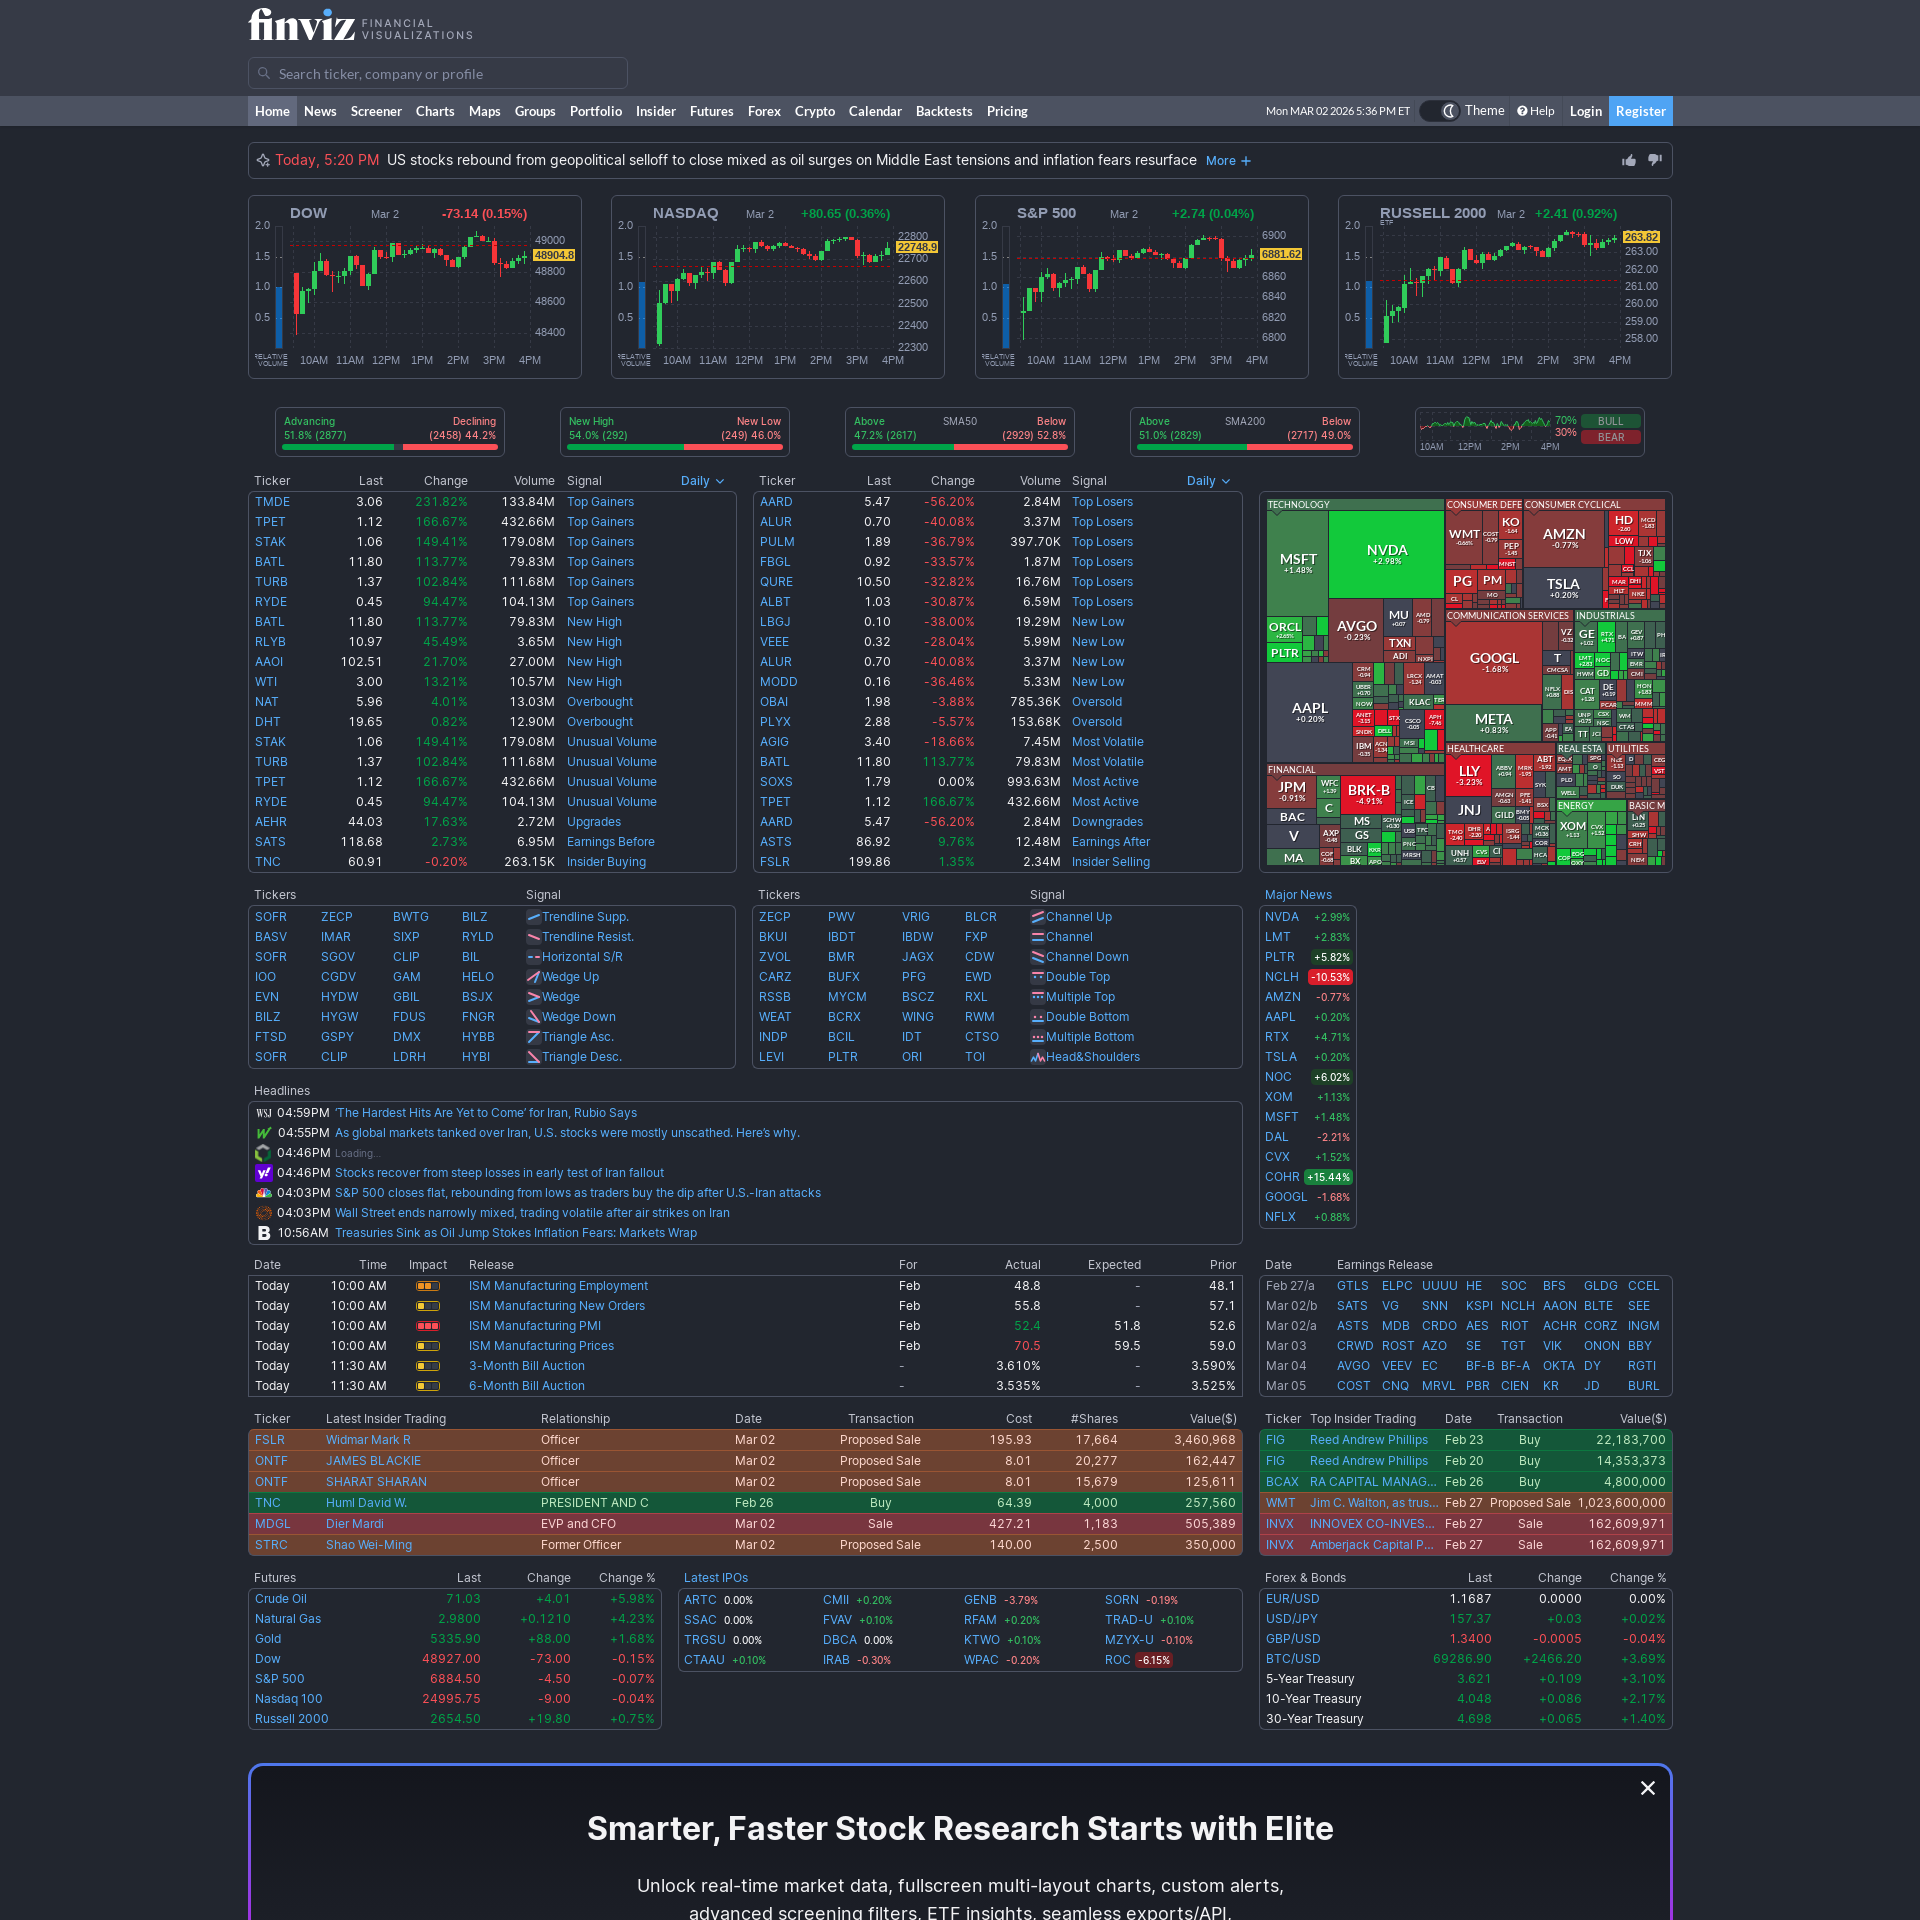

Main container (.fv-container) loaded and verified
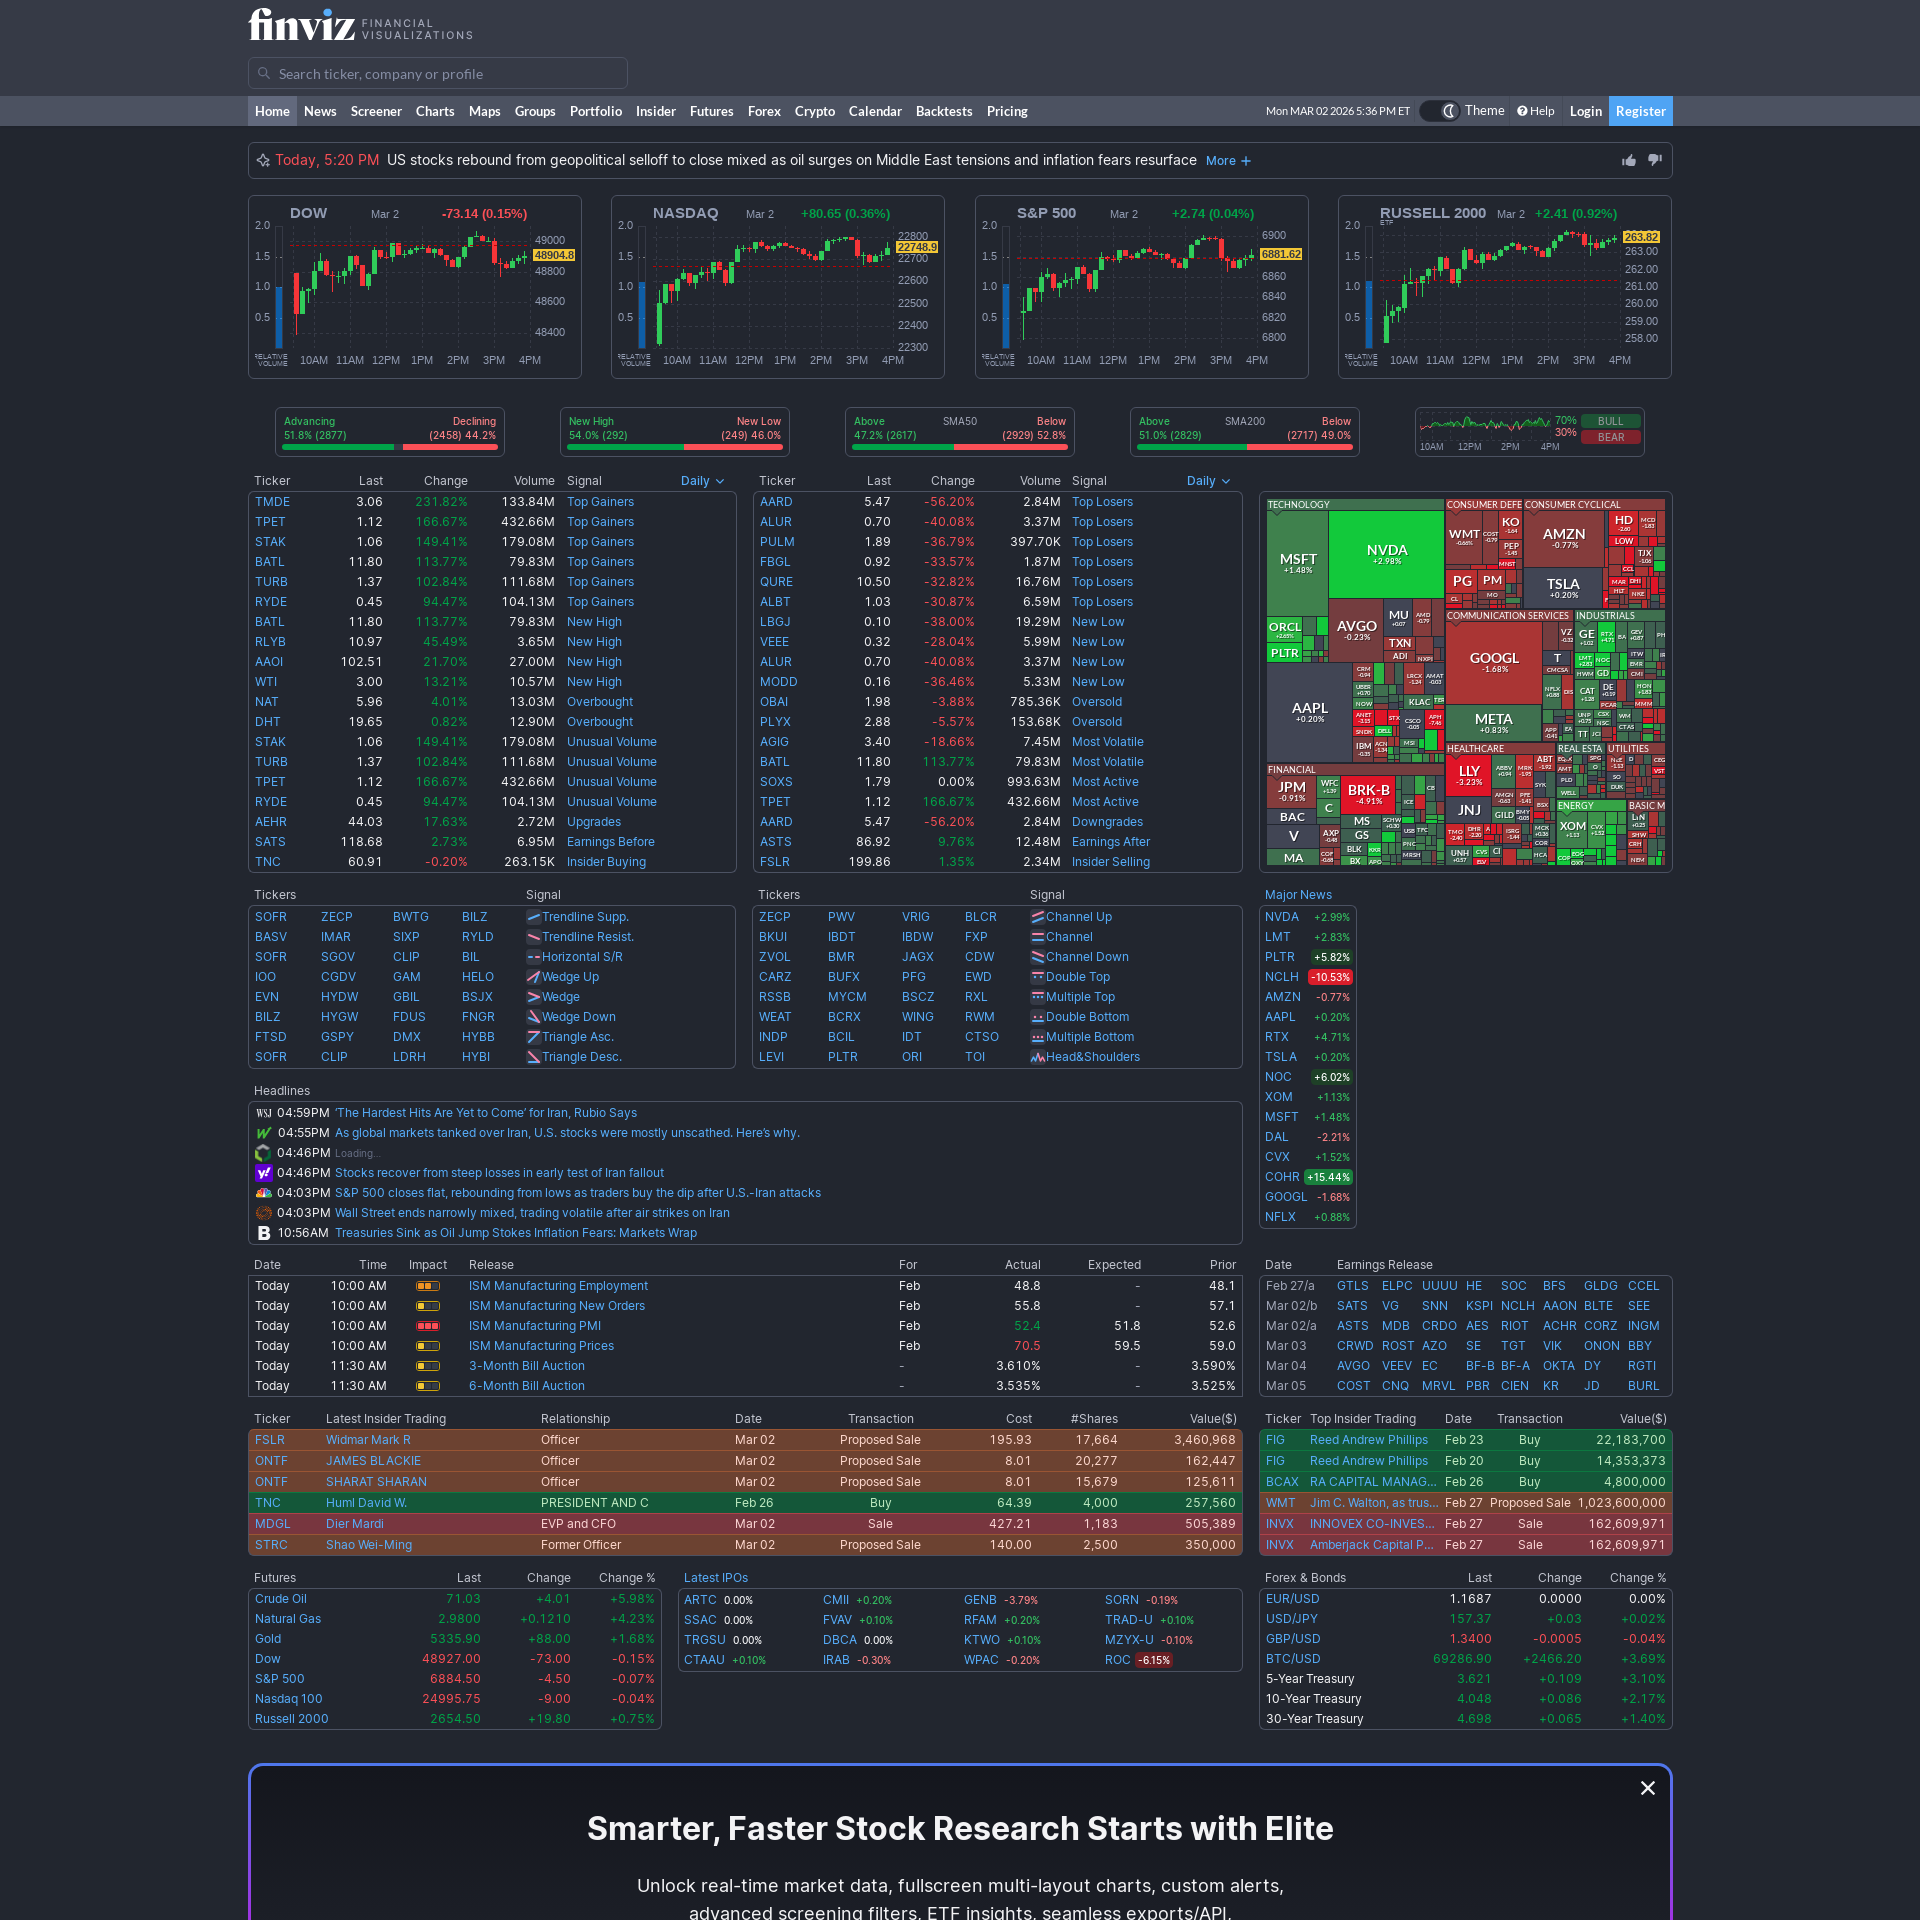

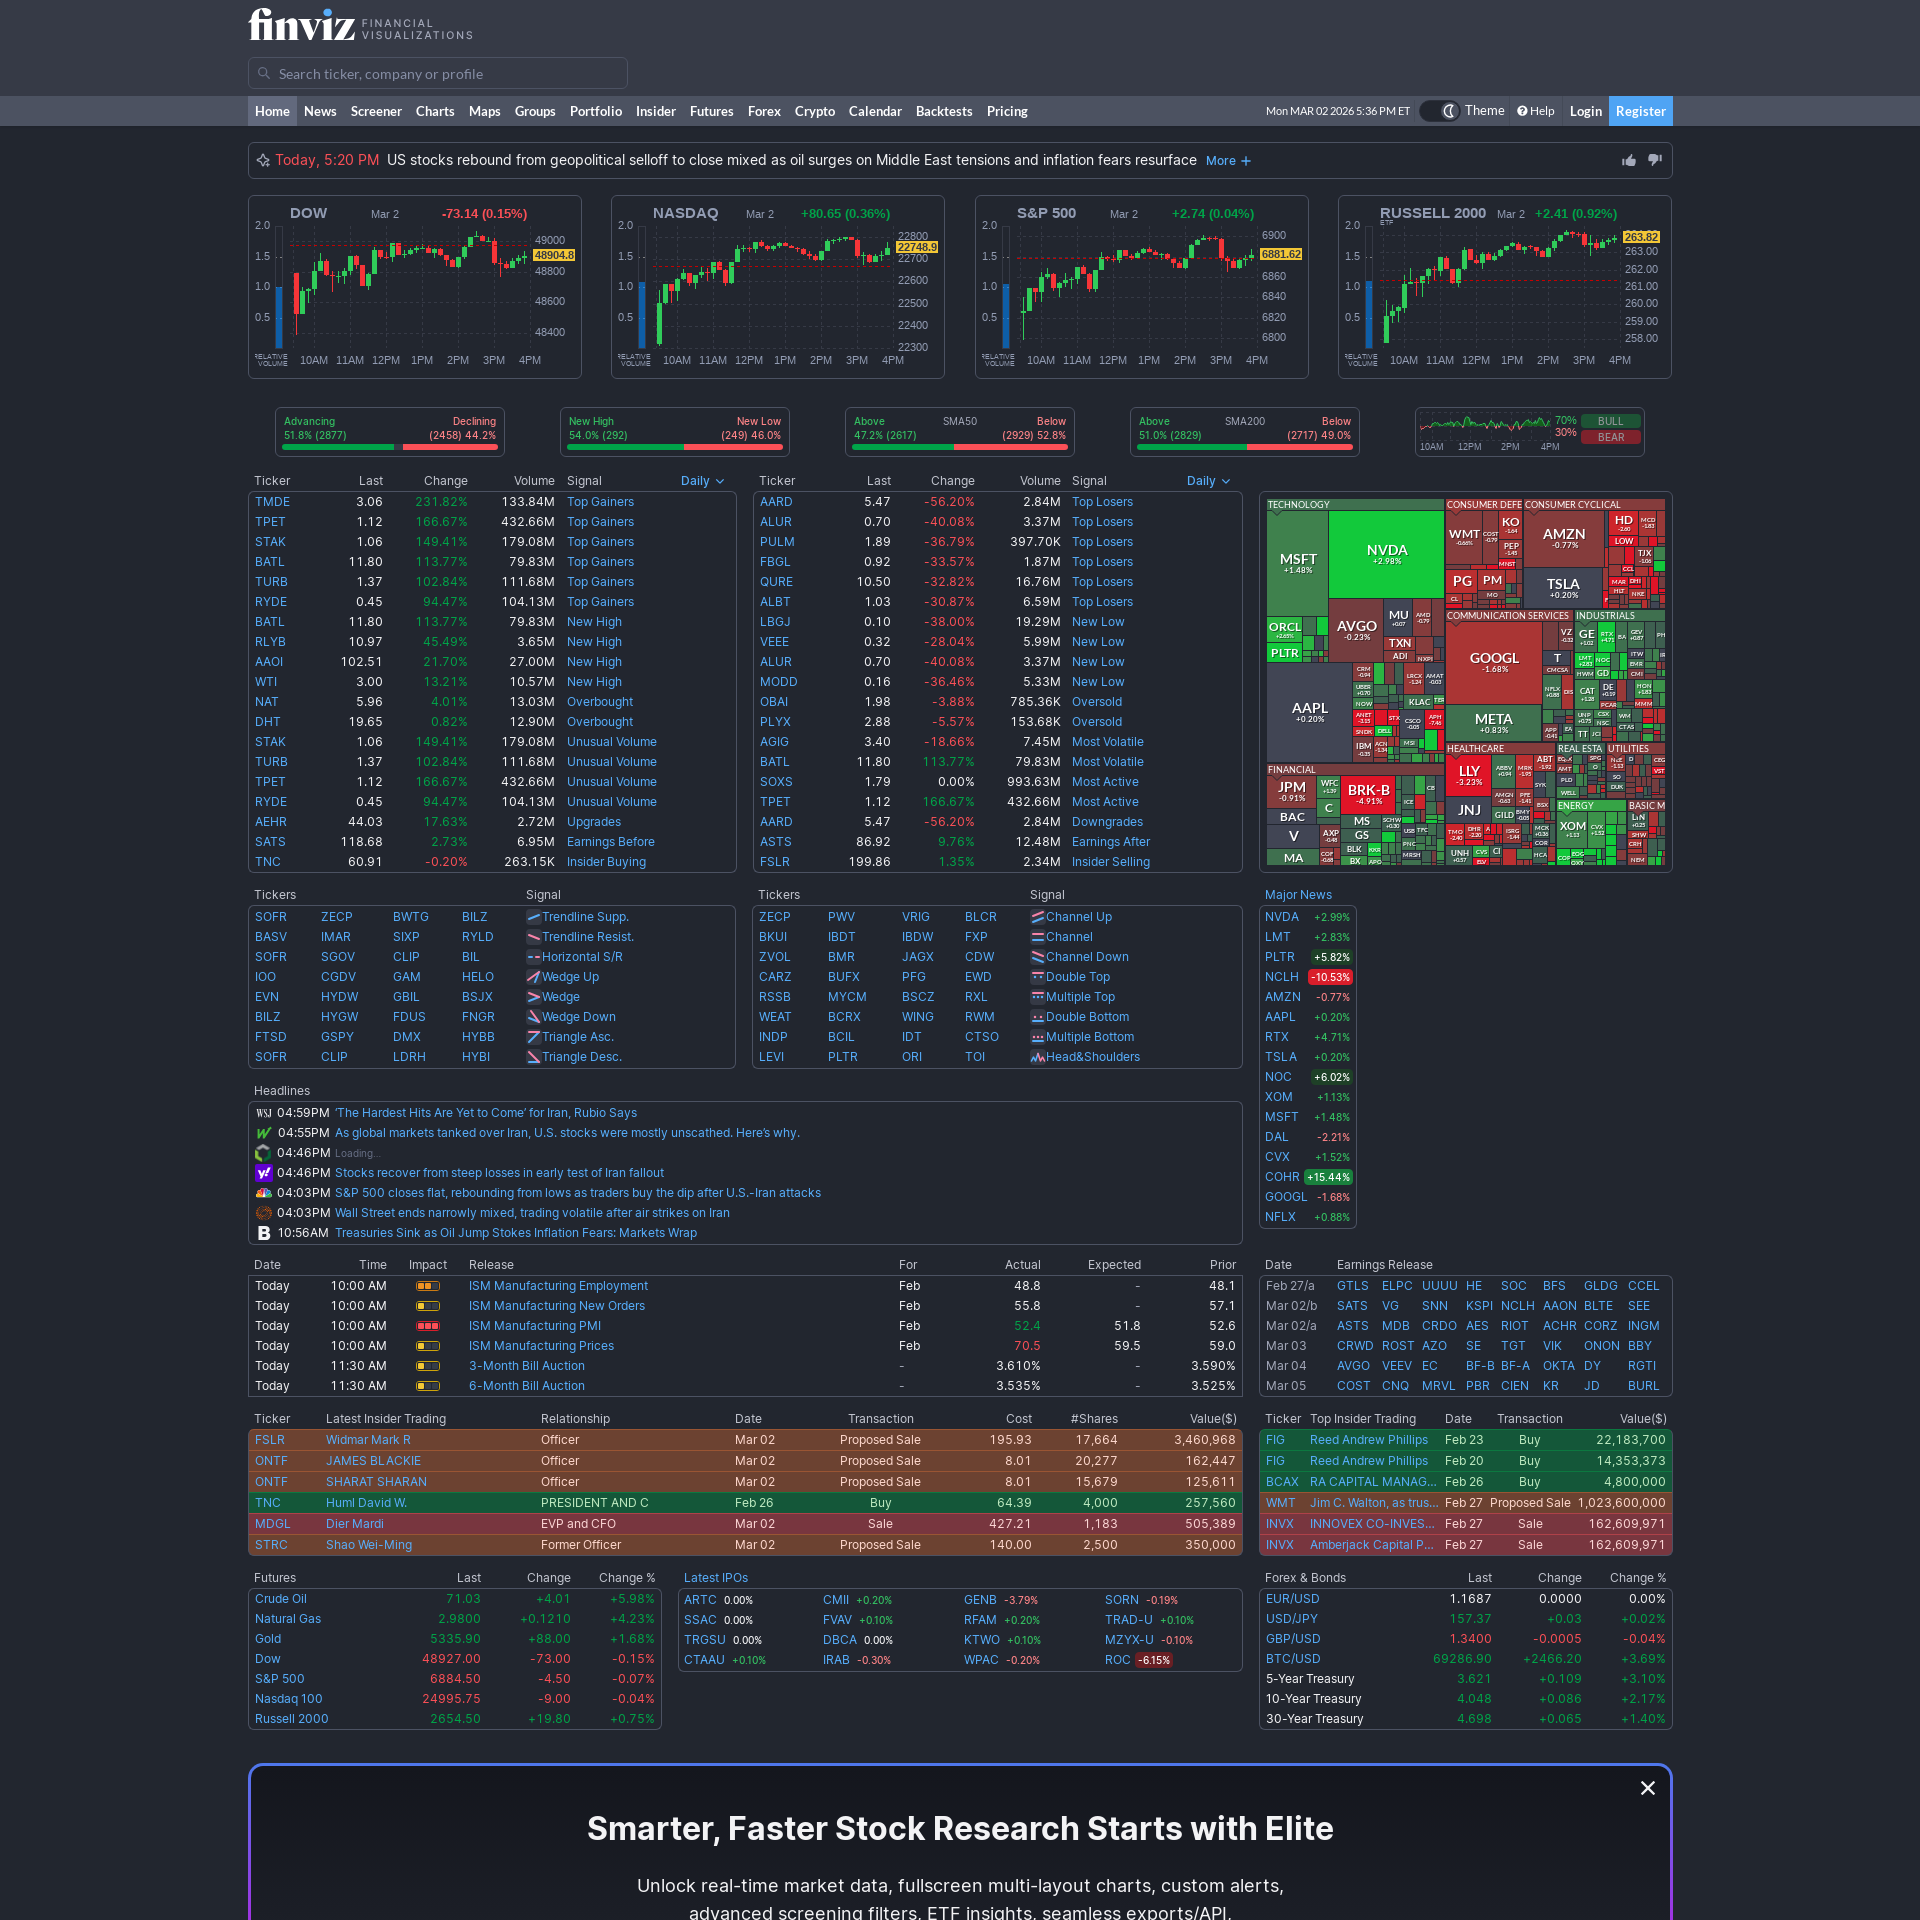